Tests if the submit button element is enabled on the student registration form

Starting URL: https://demoqa.com/automation-practice-form

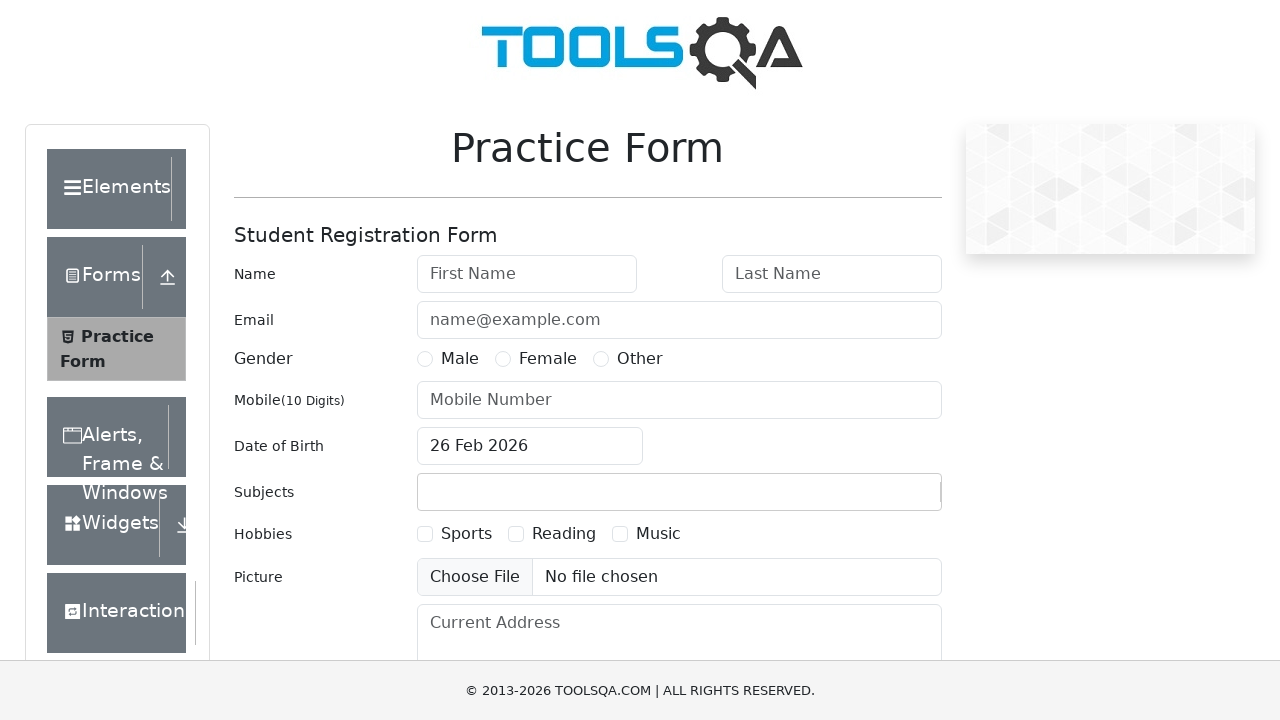

Navigated to student registration form page
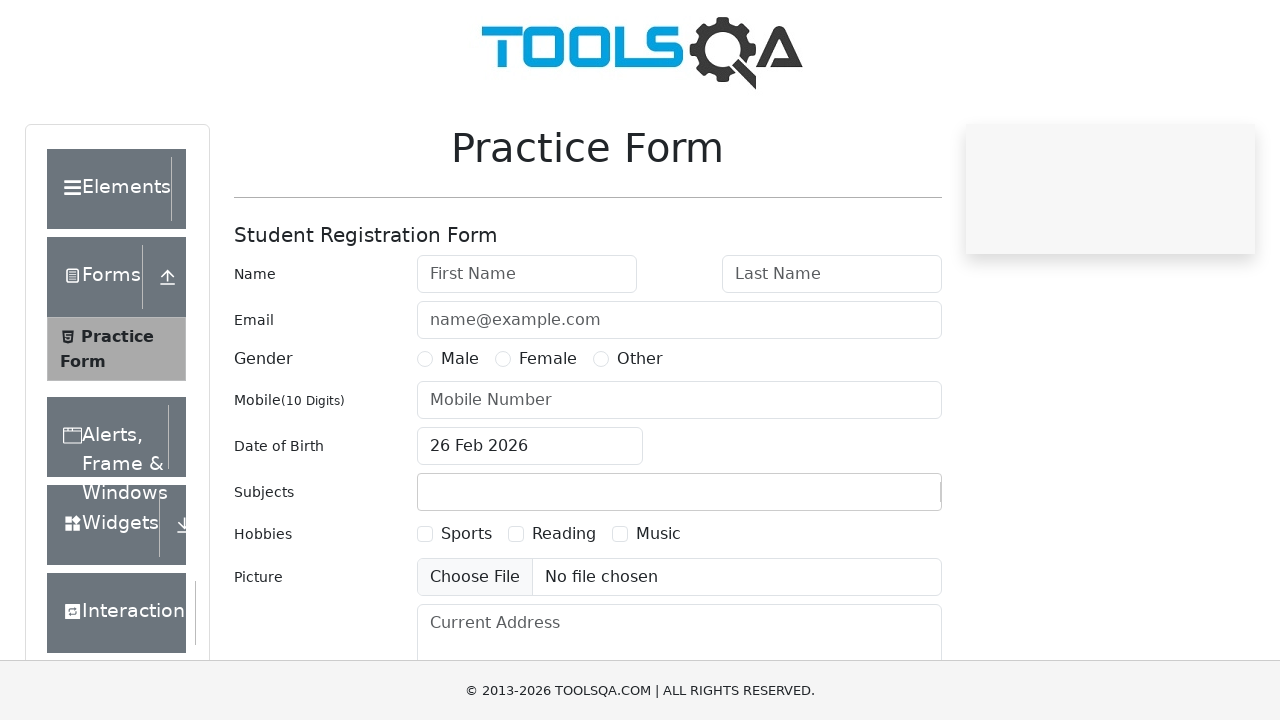

Located Submit button element
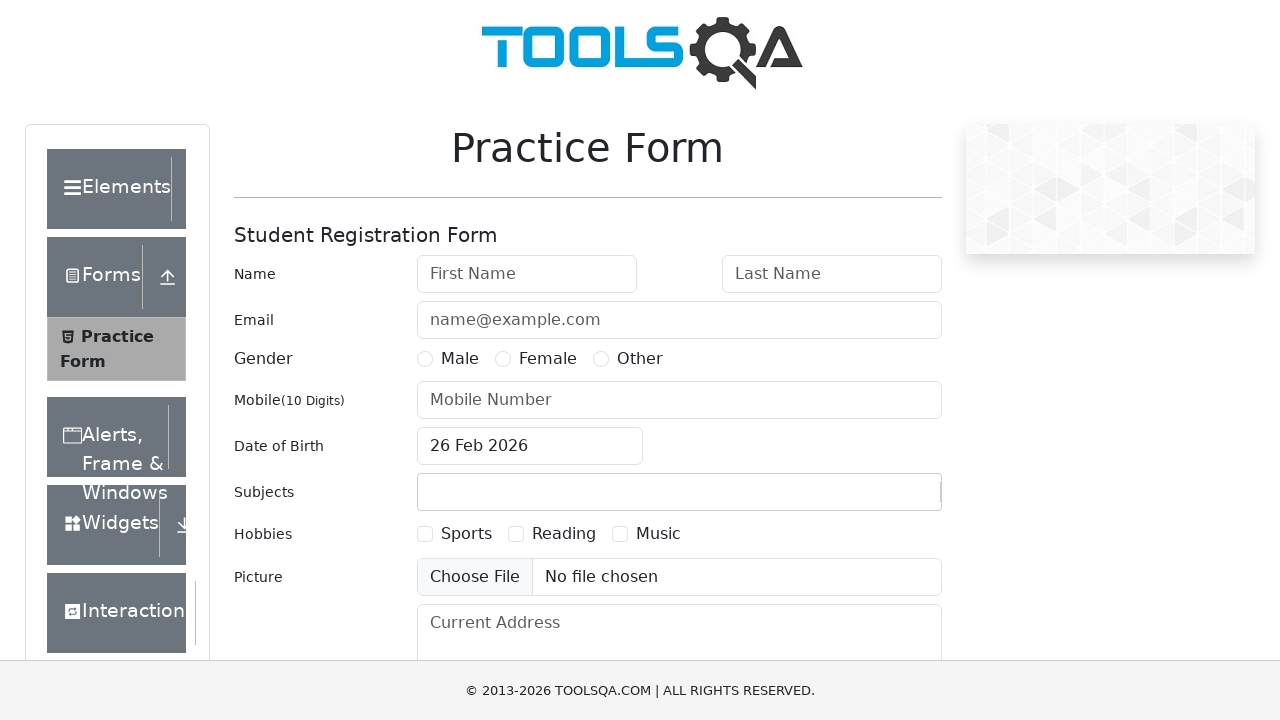

Checked if Submit button is enabled
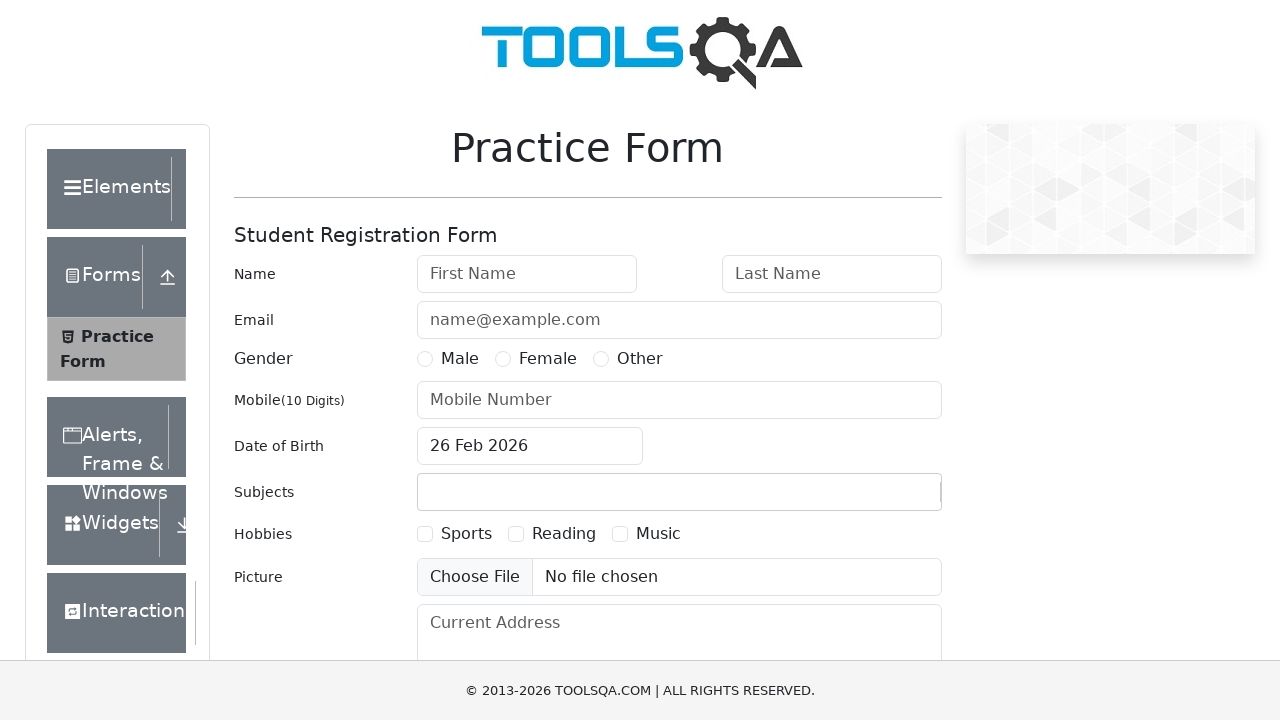

Submit button enabled status: True
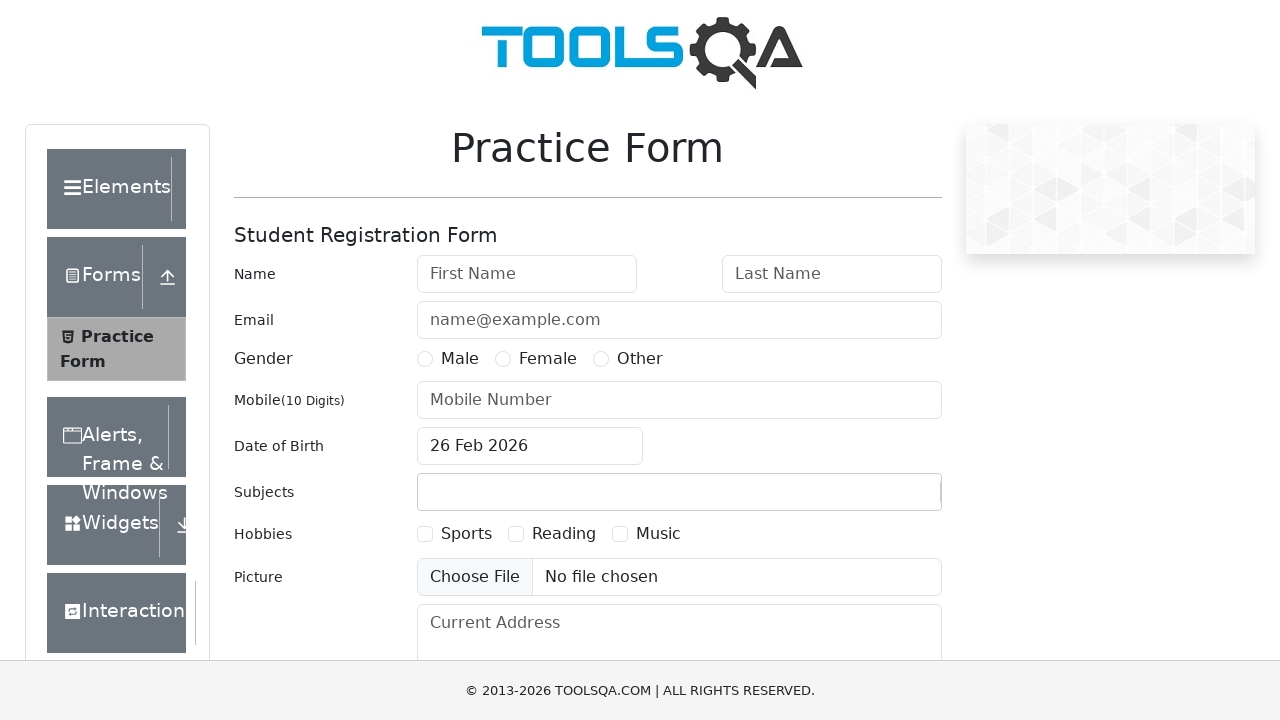

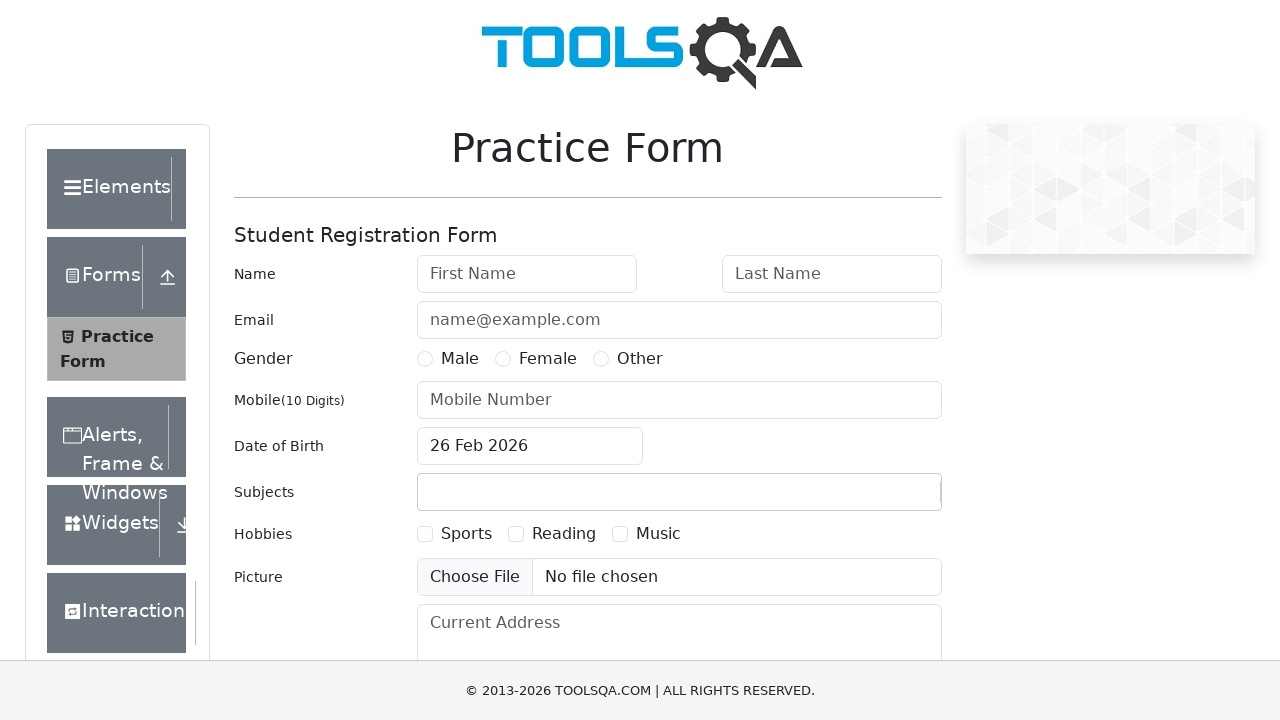